Tests interaction with a fixed header table by verifying the table content is loaded and visible.

Starting URL: https://rahulshettyacademy.com/AutomationPractice/

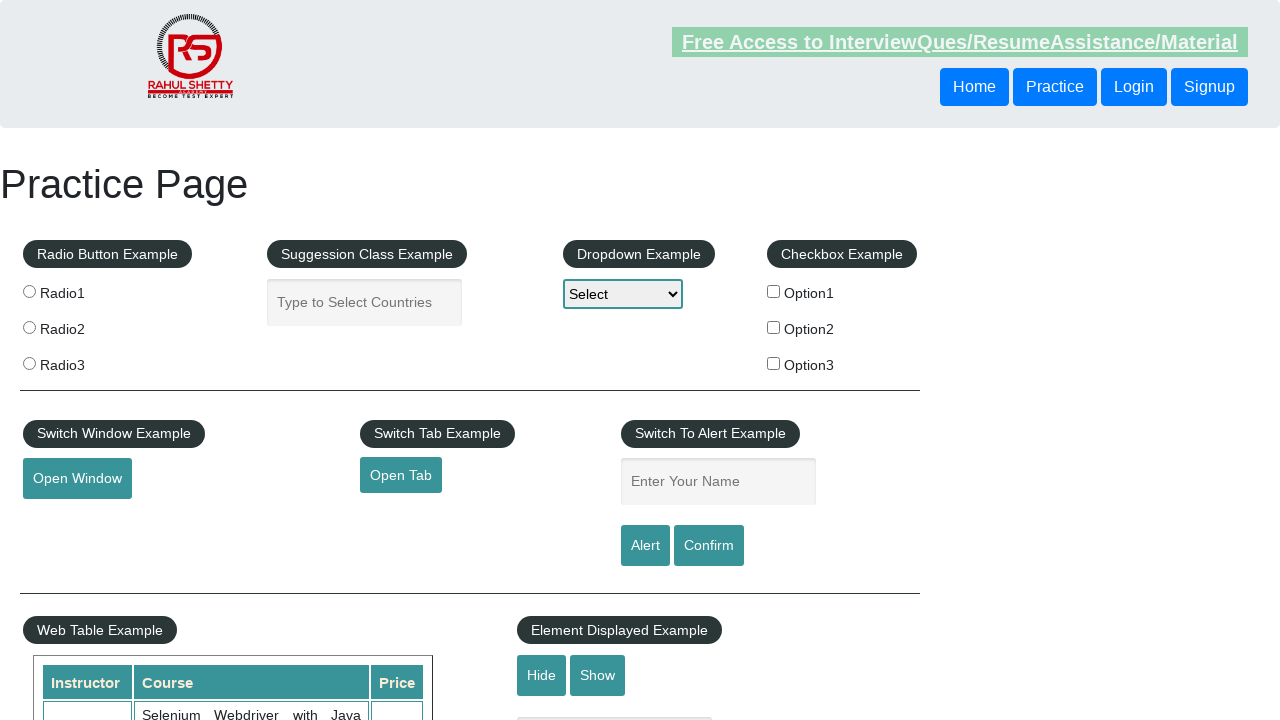

Waited for fixed table elements to be present
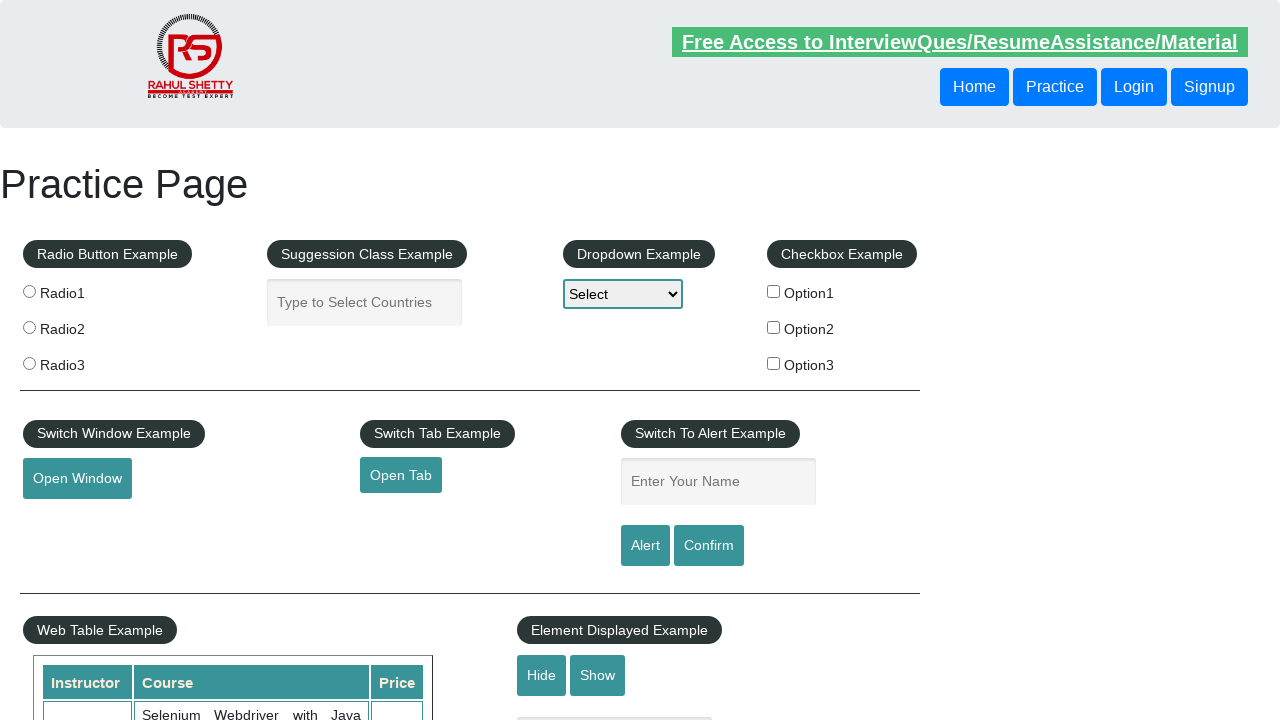

Verified fixed header table is visible
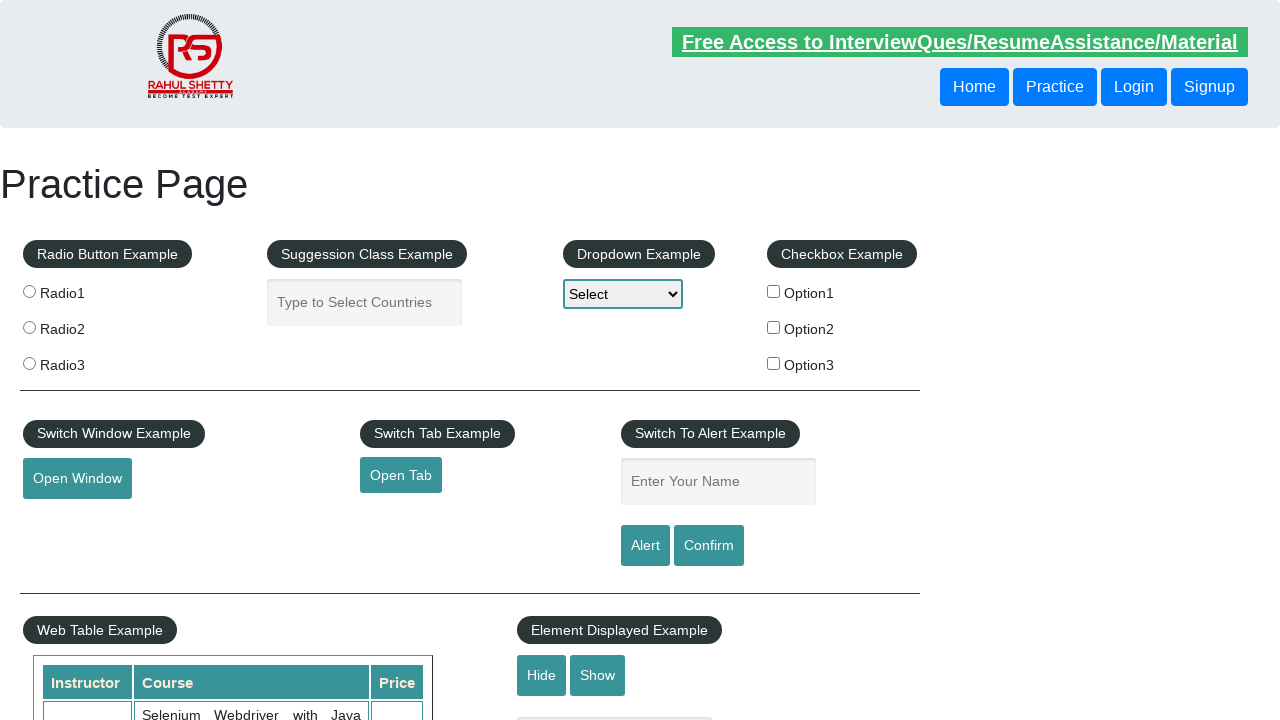

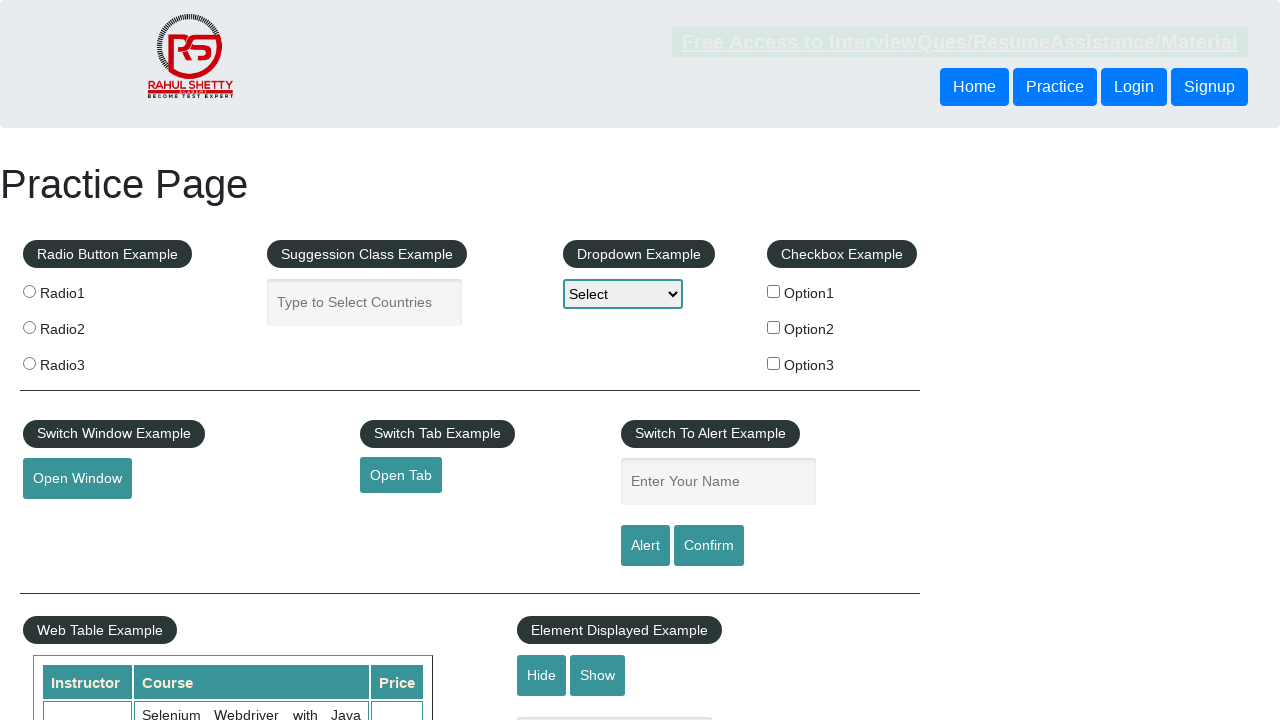